Tests the search functionality on Correo Argentino's package services page by entering a search term "DNI" and selecting "Nacional" from a dropdown filter.

Starting URL: https://www.correoargentino.com.ar/servicios/paqueteria

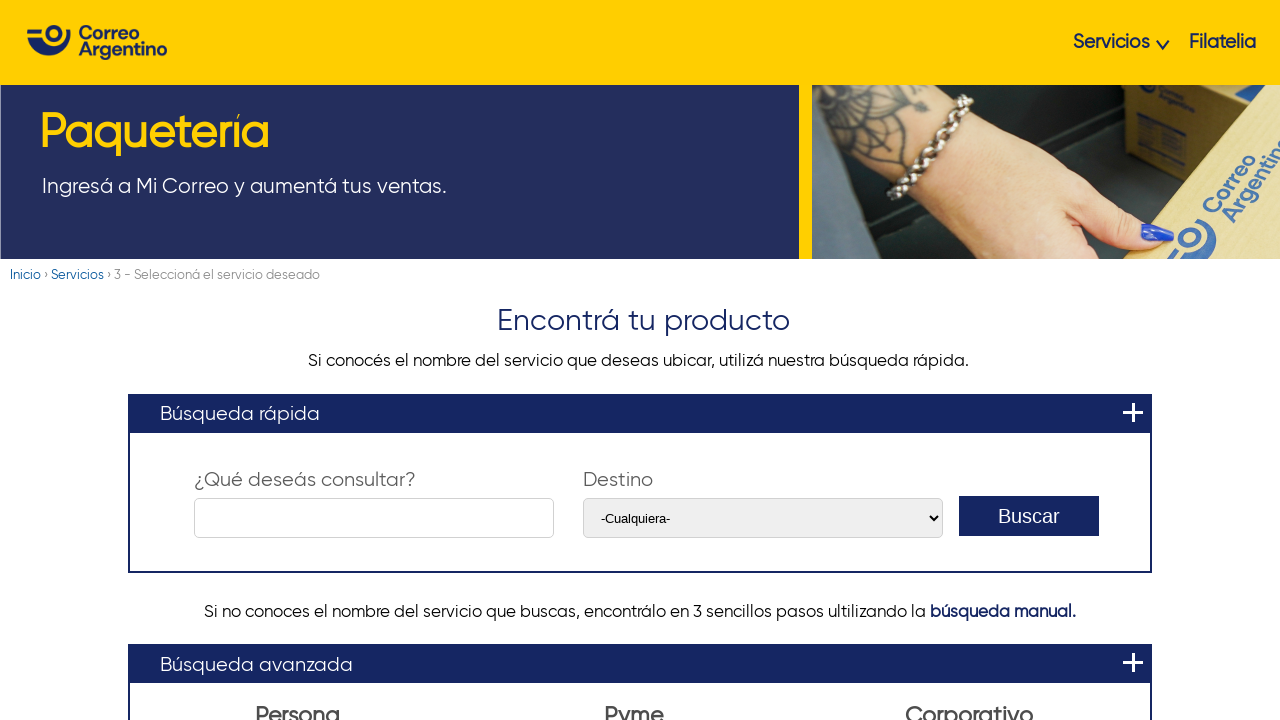

Filled search field with 'DNI' on #edit-custom-search-blocks-form-1--2
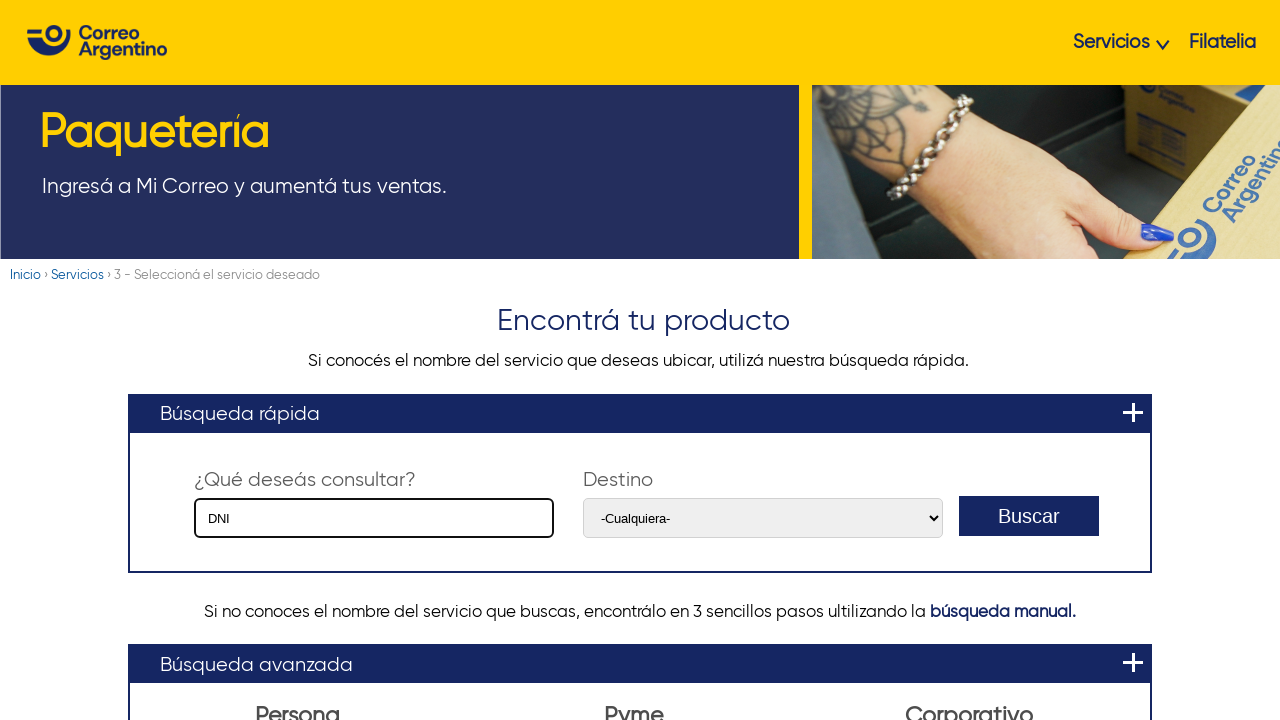

Selected 'Nacional' from dropdown filter on #edit-custom-search-vocabulary-8
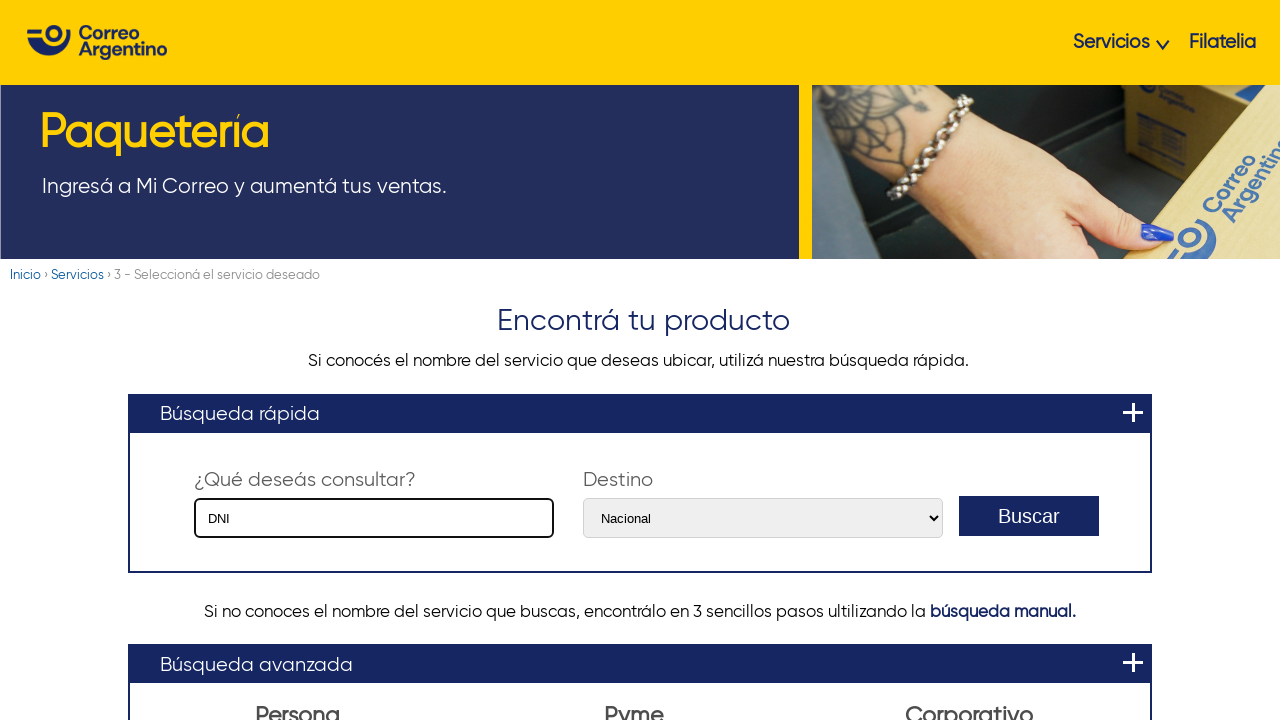

Waited 2 seconds for search results to process
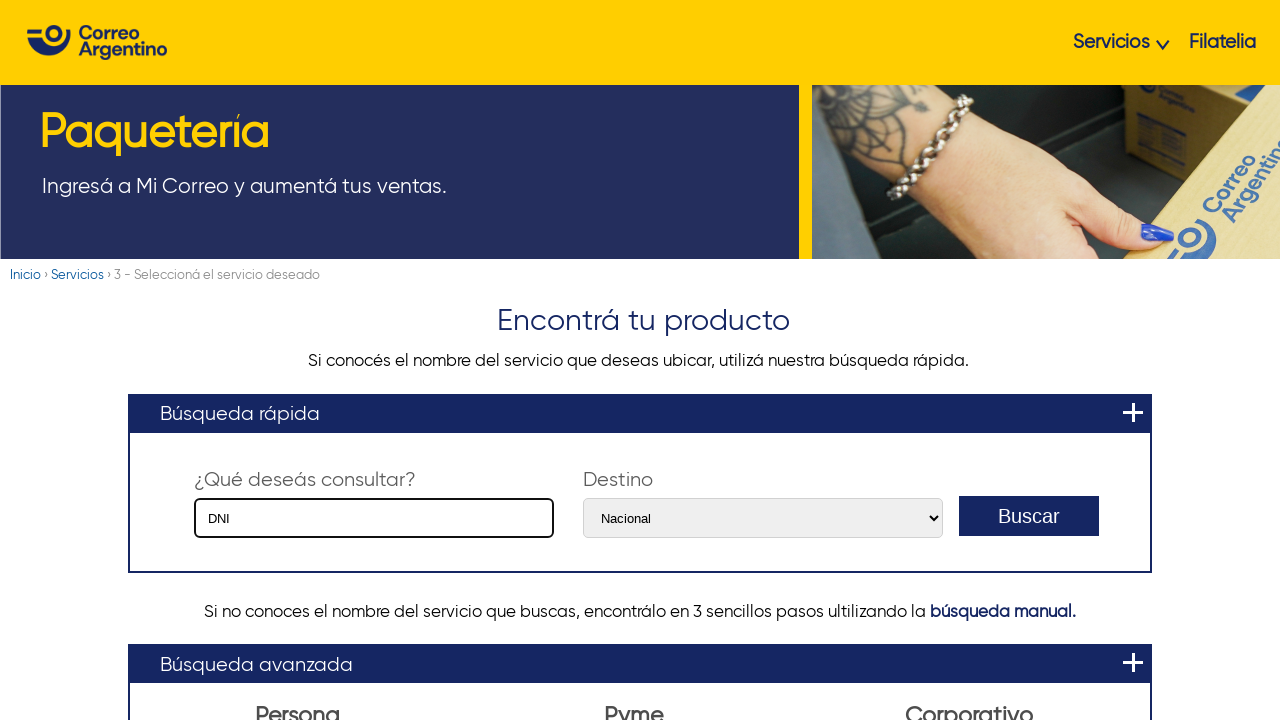

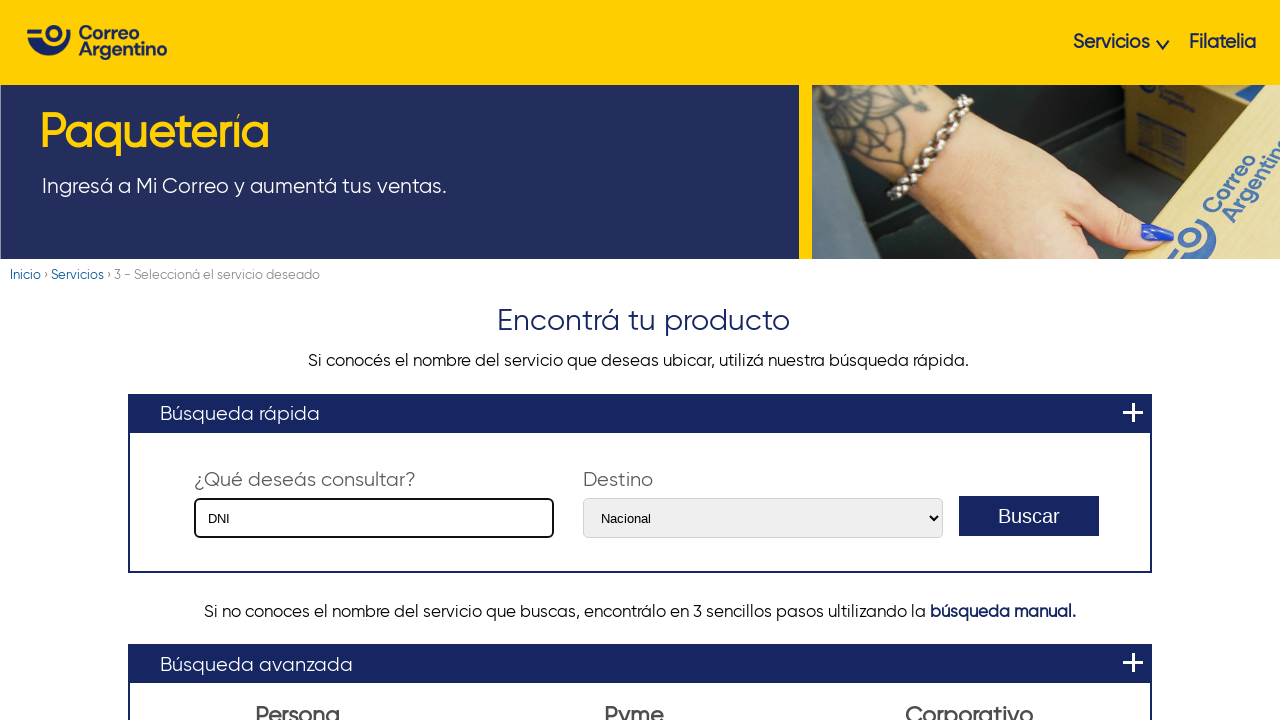